Tests division operation on the scientific calculator by entering 4000 ÷ 200 and verifying the result

Starting URL: https://www.calculator.net

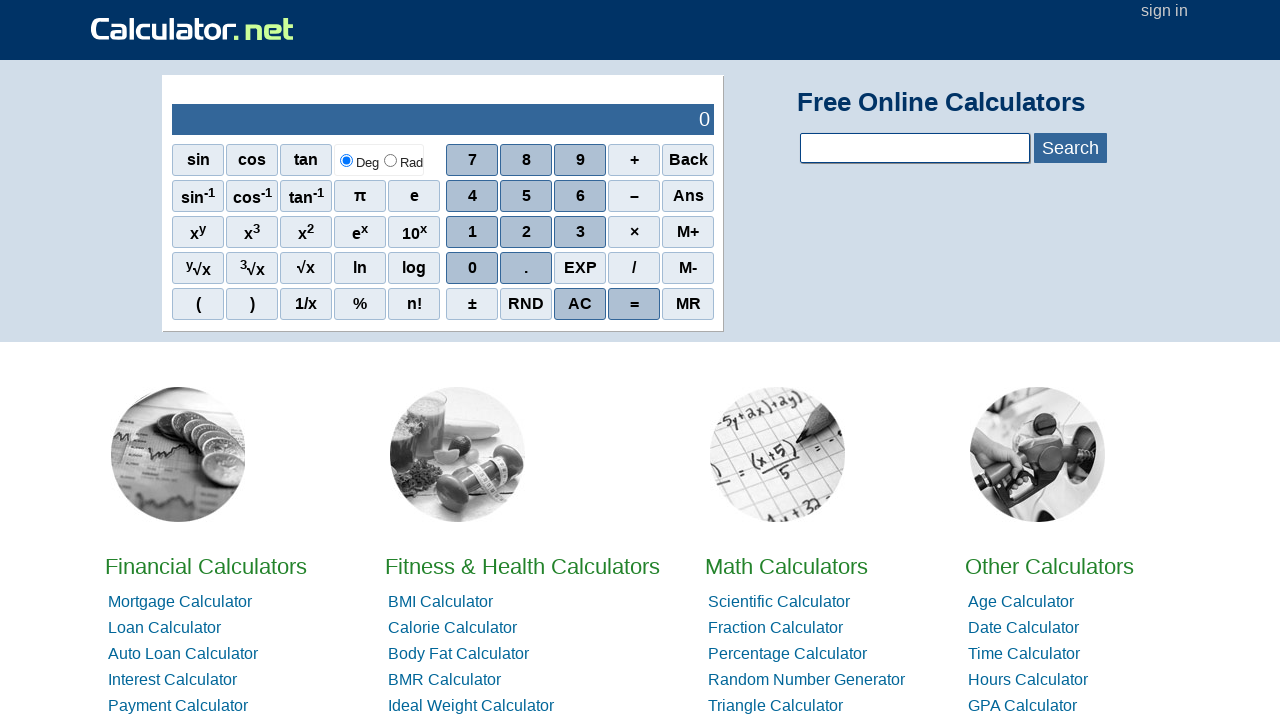

Clicked digit 4 at (472, 196) on xpath=//*[@id='sciout']/tbody/tr[2]/td[2]/div/div[2]/span[1]
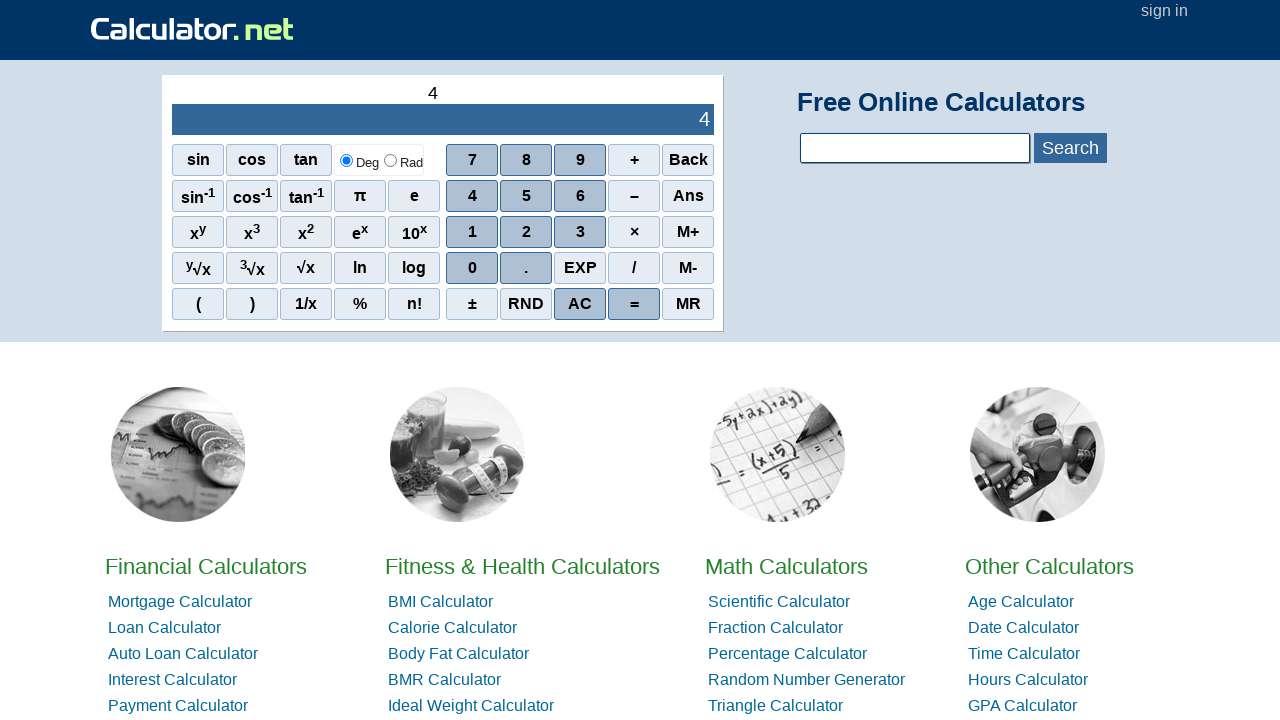

Clicked digit 0 at (472, 268) on xpath=//*[@id='sciout']/tbody/tr[2]/td[2]/div/div[4]/span[1]
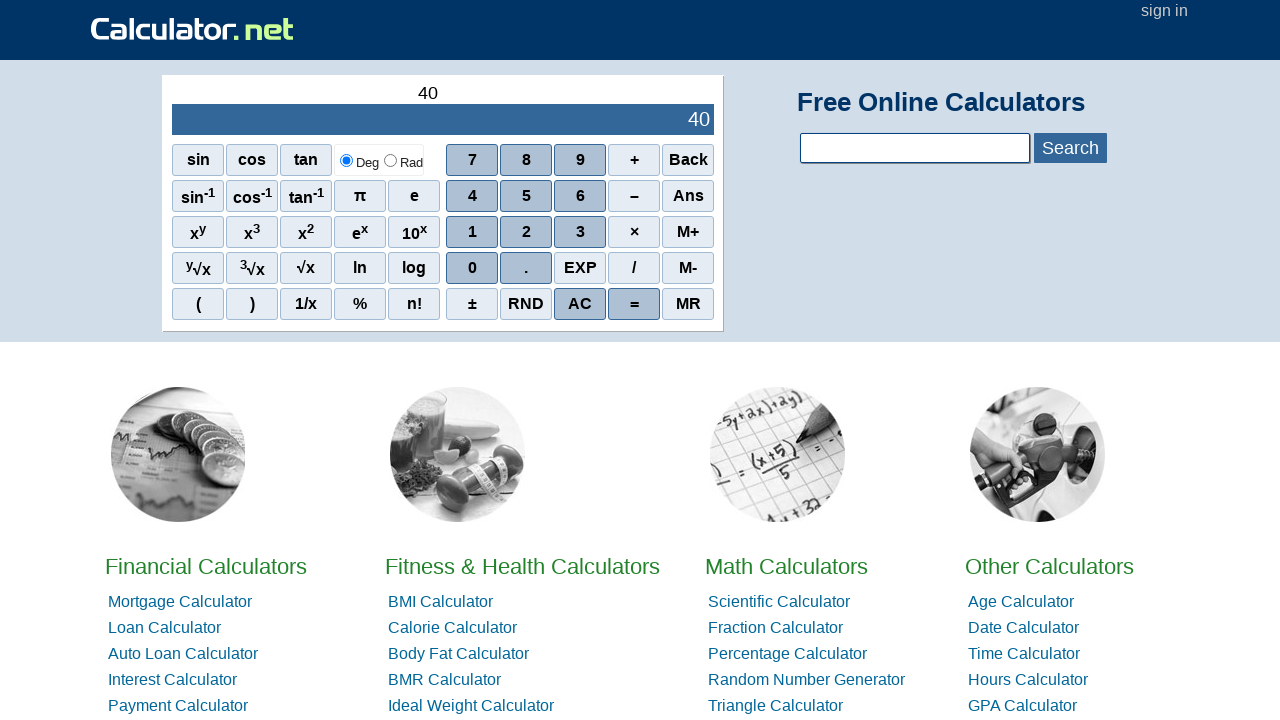

Clicked digit 0 at (472, 268) on xpath=//*[@id='sciout']/tbody/tr[2]/td[2]/div/div[4]/span[1]
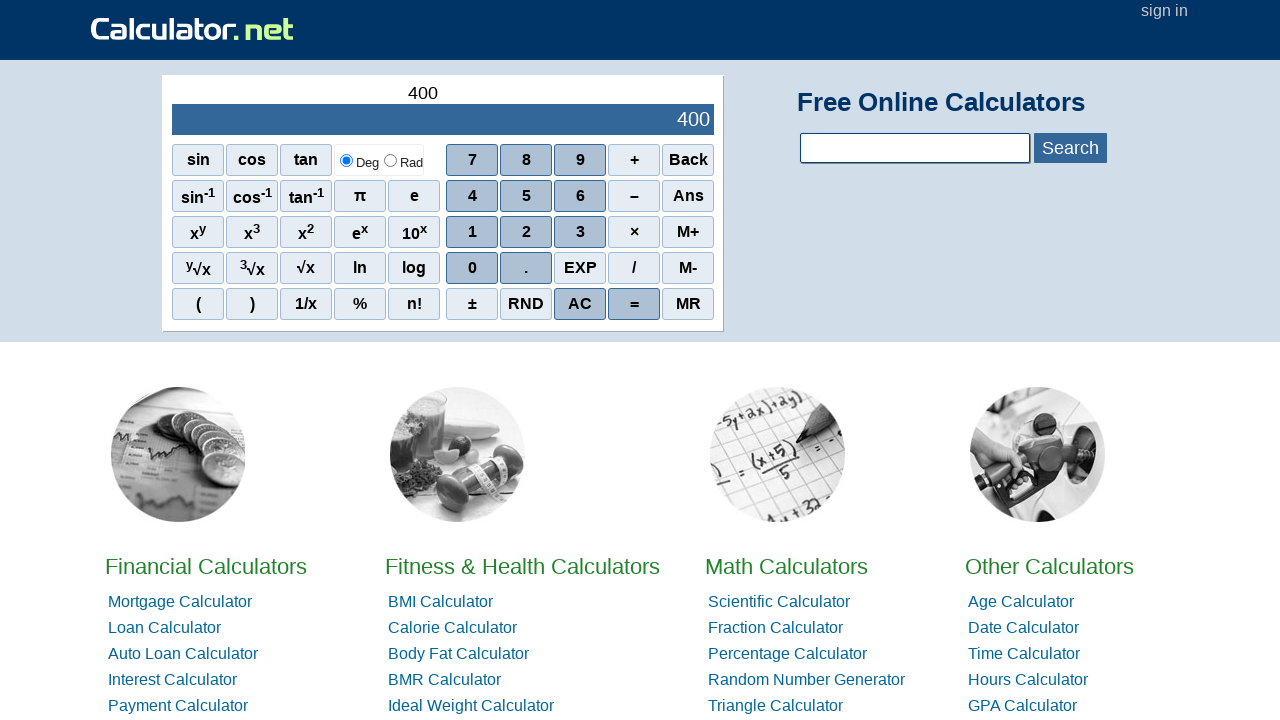

Clicked digit 0 at (472, 268) on xpath=//*[@id='sciout']/tbody/tr[2]/td[2]/div/div[4]/span[1]
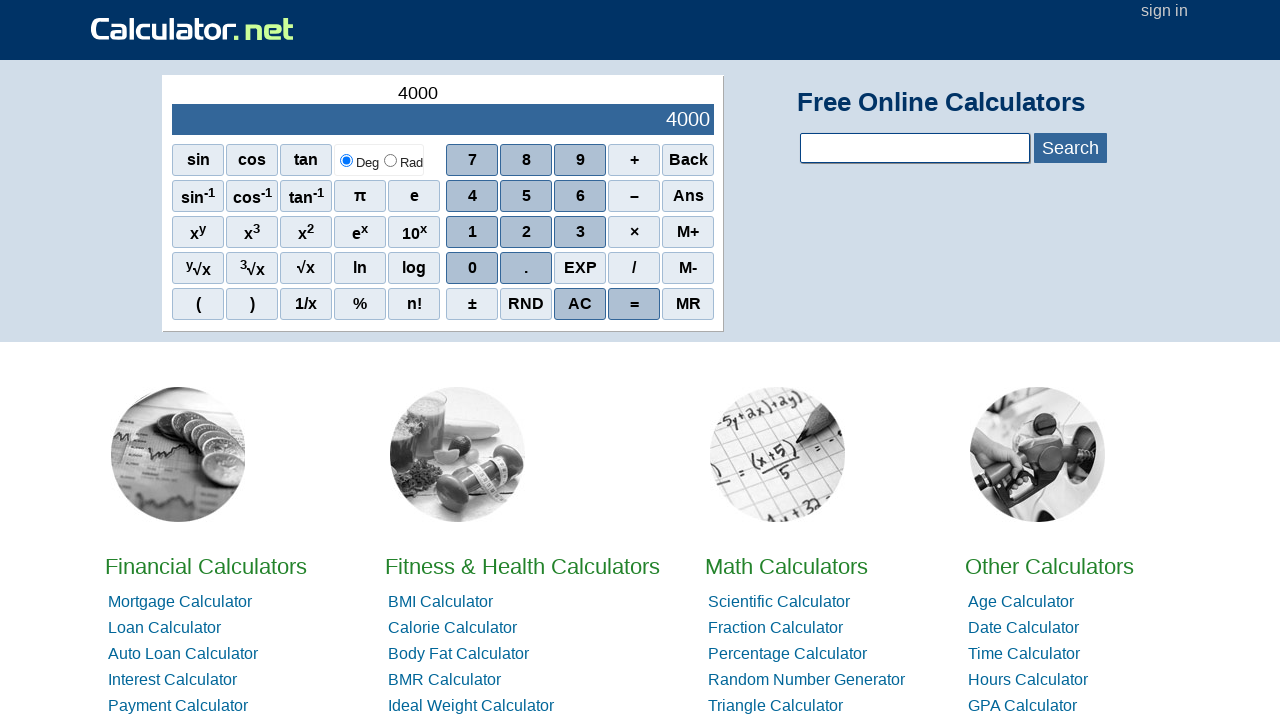

Clicked divide operator (÷) at (634, 268) on xpath=//*[@id='sciout']/tbody/tr[2]/td[2]/div/div[4]/span[4]
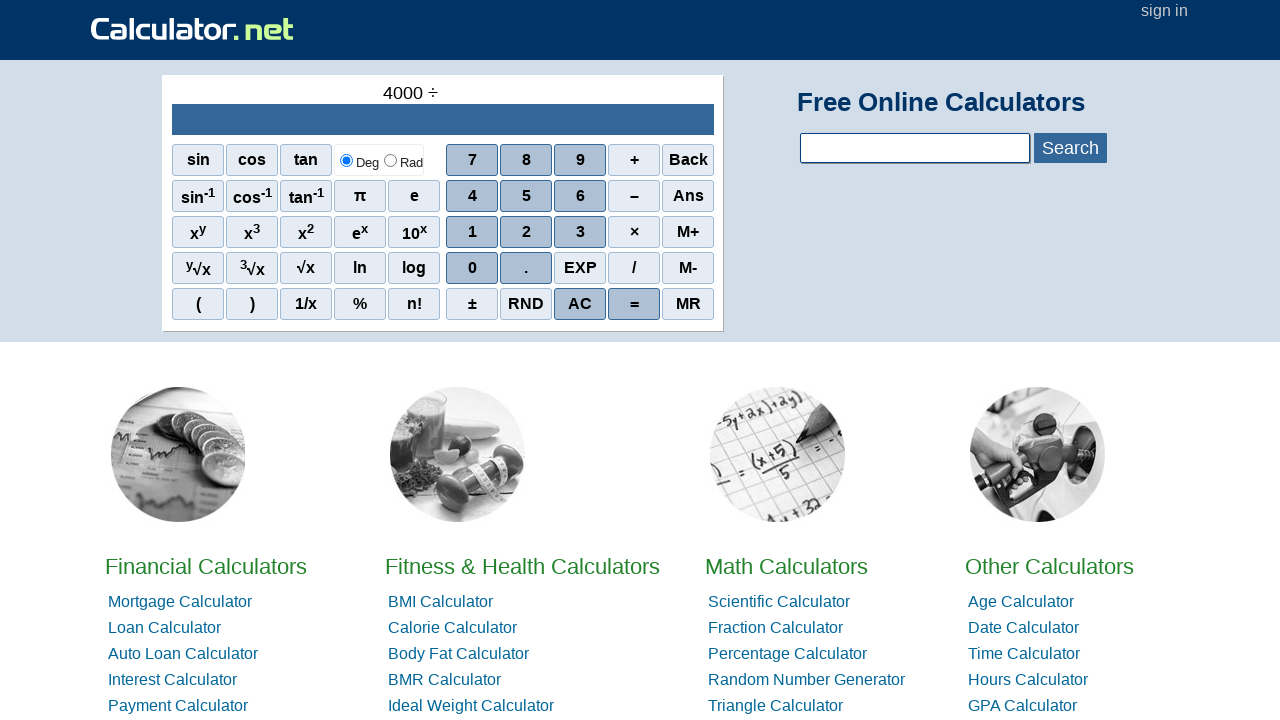

Clicked digit 2 at (526, 232) on xpath=//*[@id='sciout']/tbody/tr[2]/td[2]/div/div[3]/span[2]
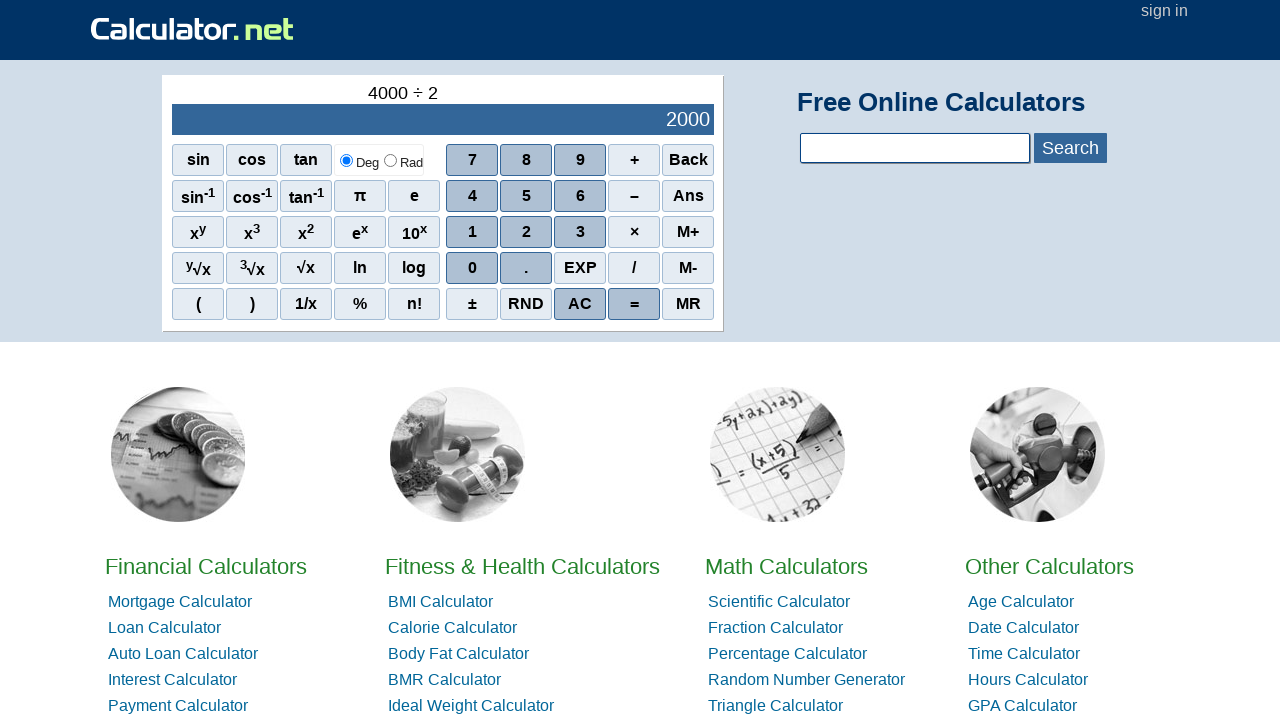

Clicked digit 0 at (472, 268) on xpath=//*[@id='sciout']/tbody/tr[2]/td[2]/div/div[4]/span[1]
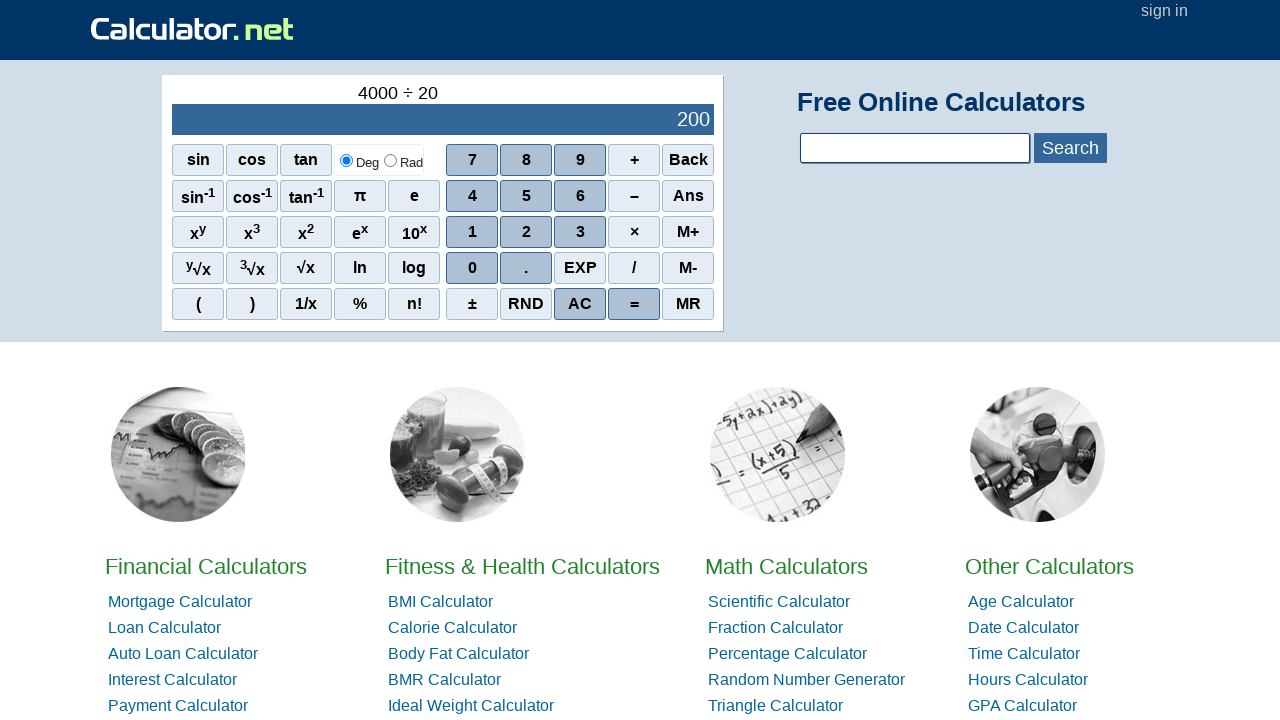

Clicked digit 0 at (472, 268) on xpath=//*[@id='sciout']/tbody/tr[2]/td[2]/div/div[4]/span[1]
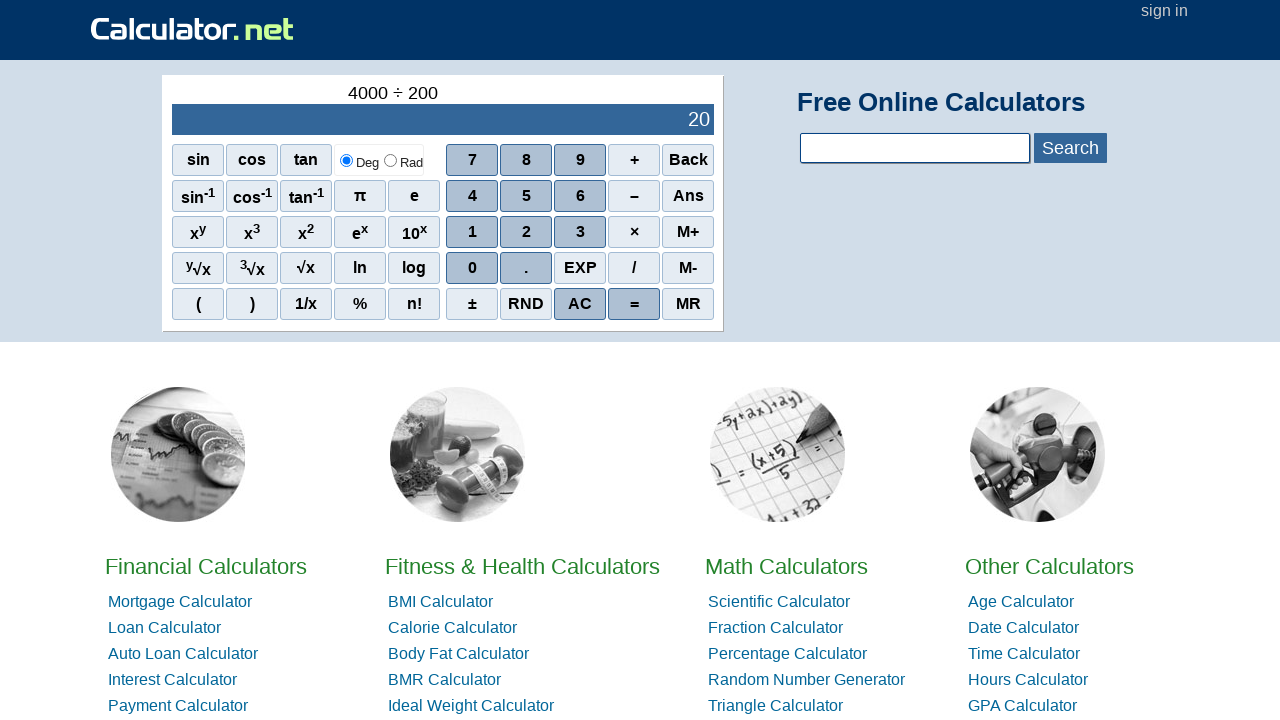

Result output element loaded
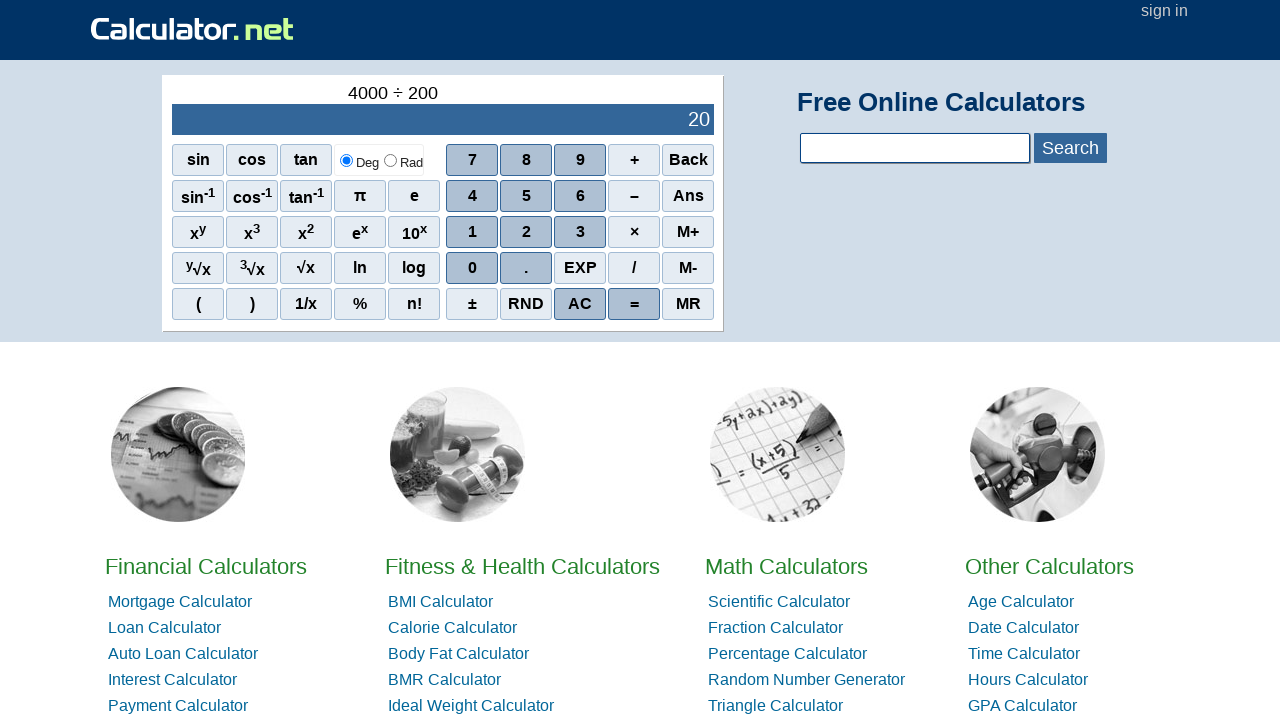

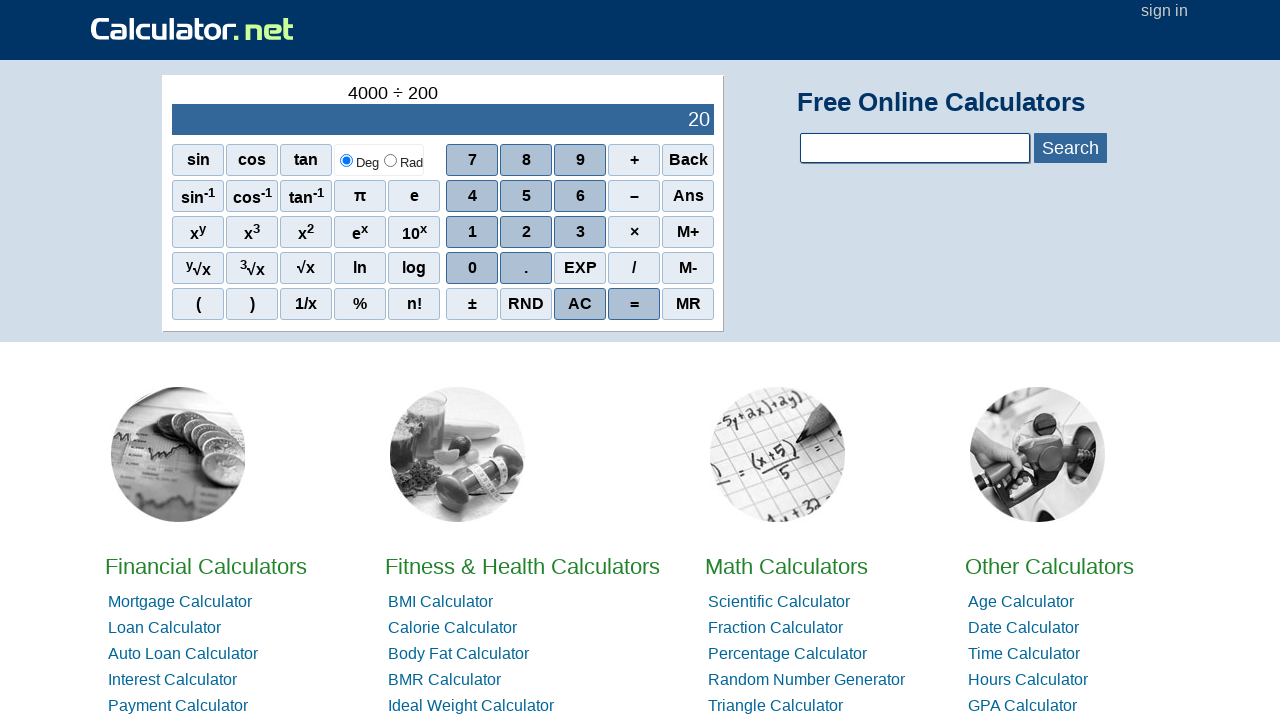